Tests handling a confirmation alert by dismissing it (clicking Cancel)

Starting URL: https://demoqa.com/alerts

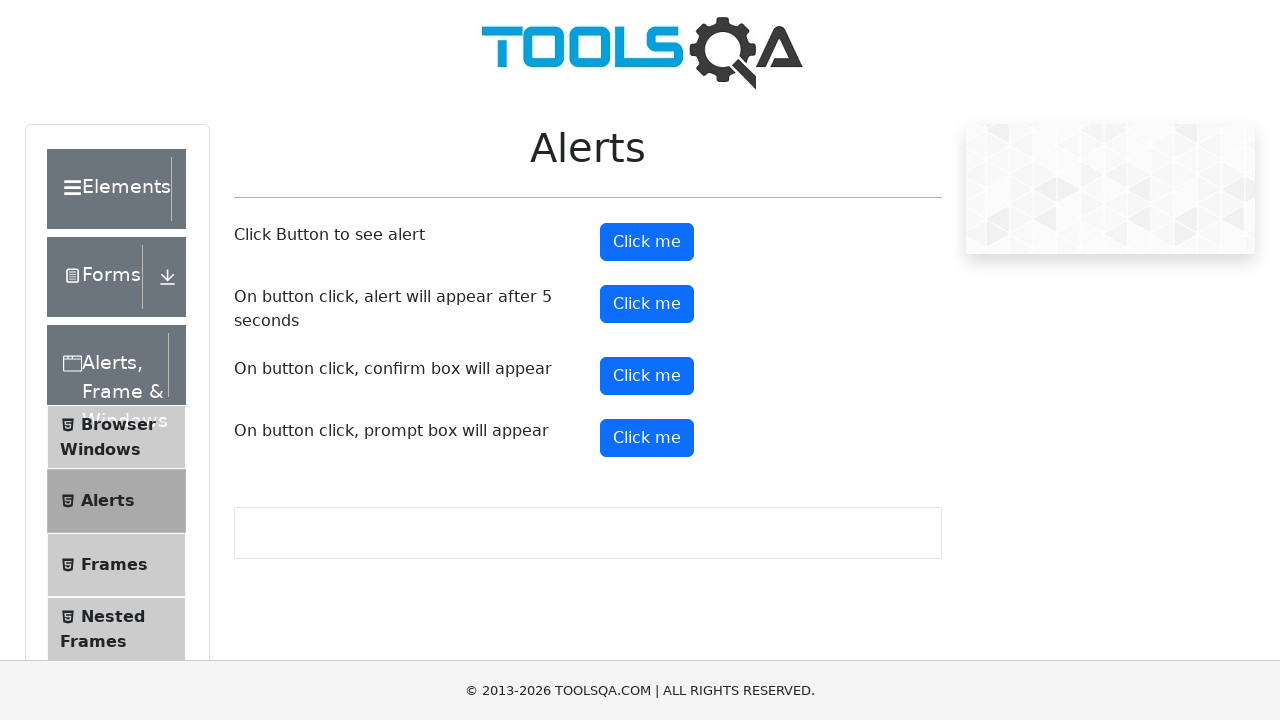

Set up dialog handler to dismiss confirmation alerts
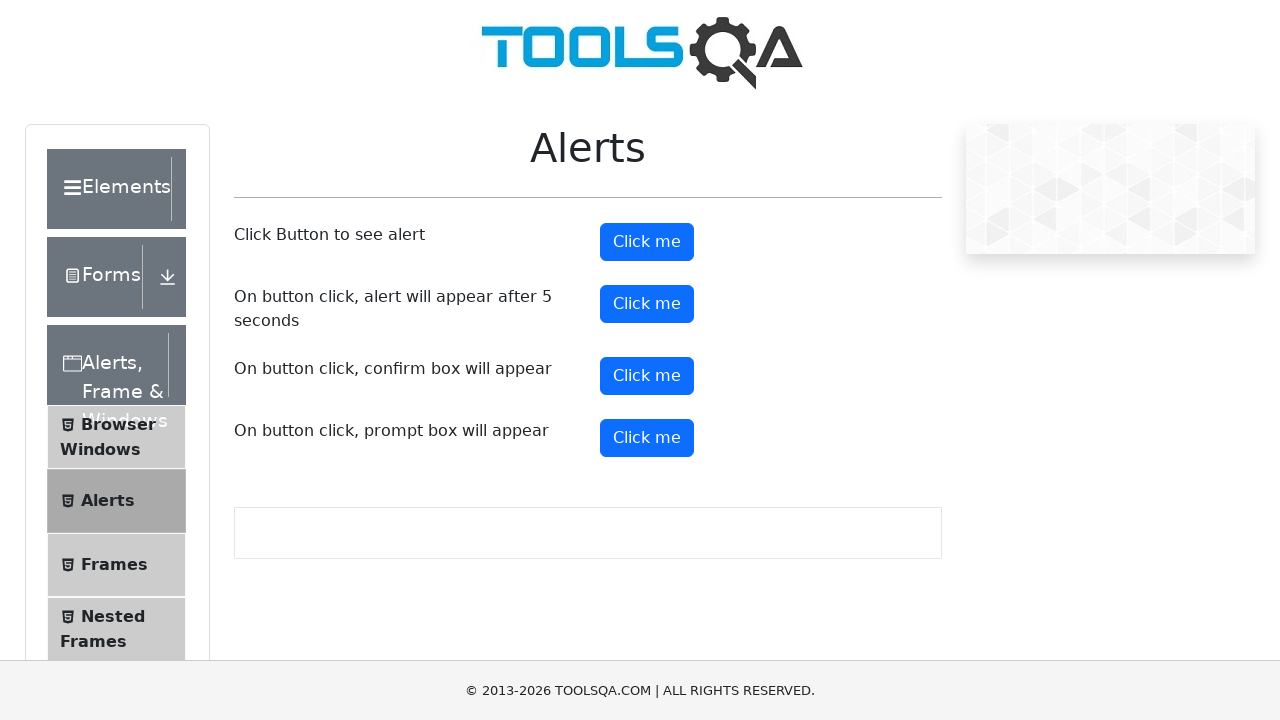

Clicked confirm button to trigger confirmation alert at (647, 376) on #confirmButton
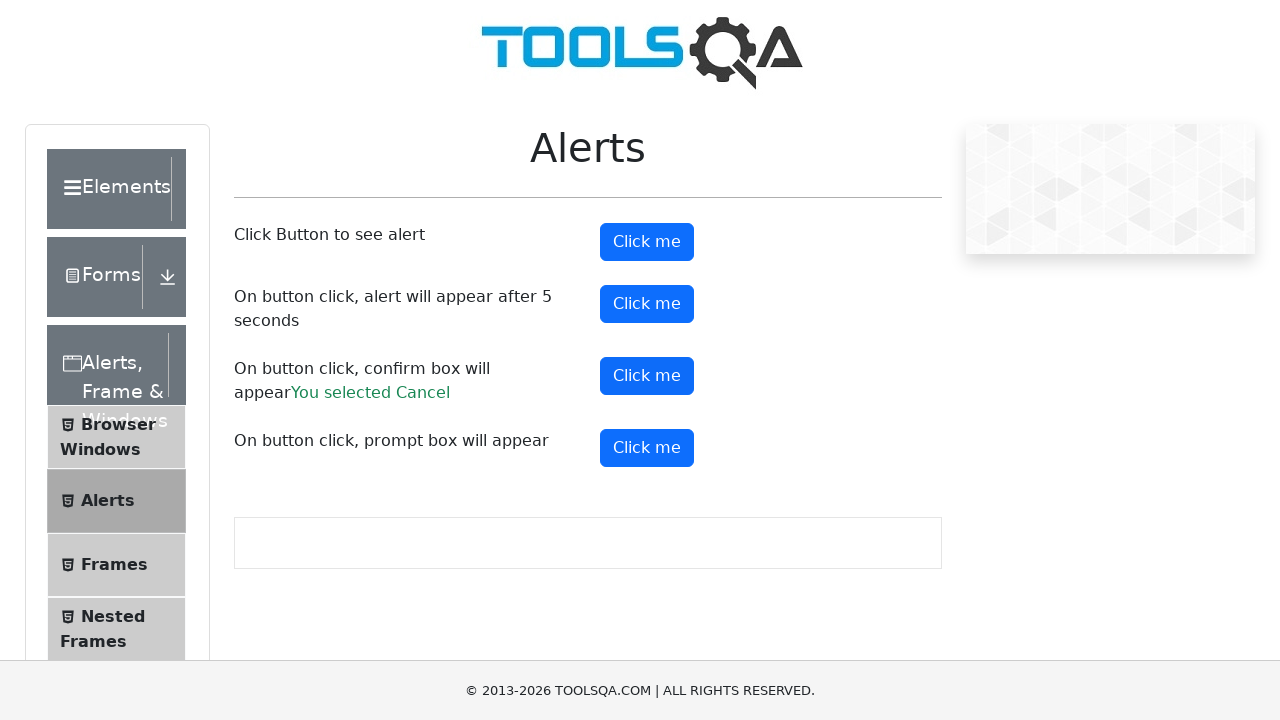

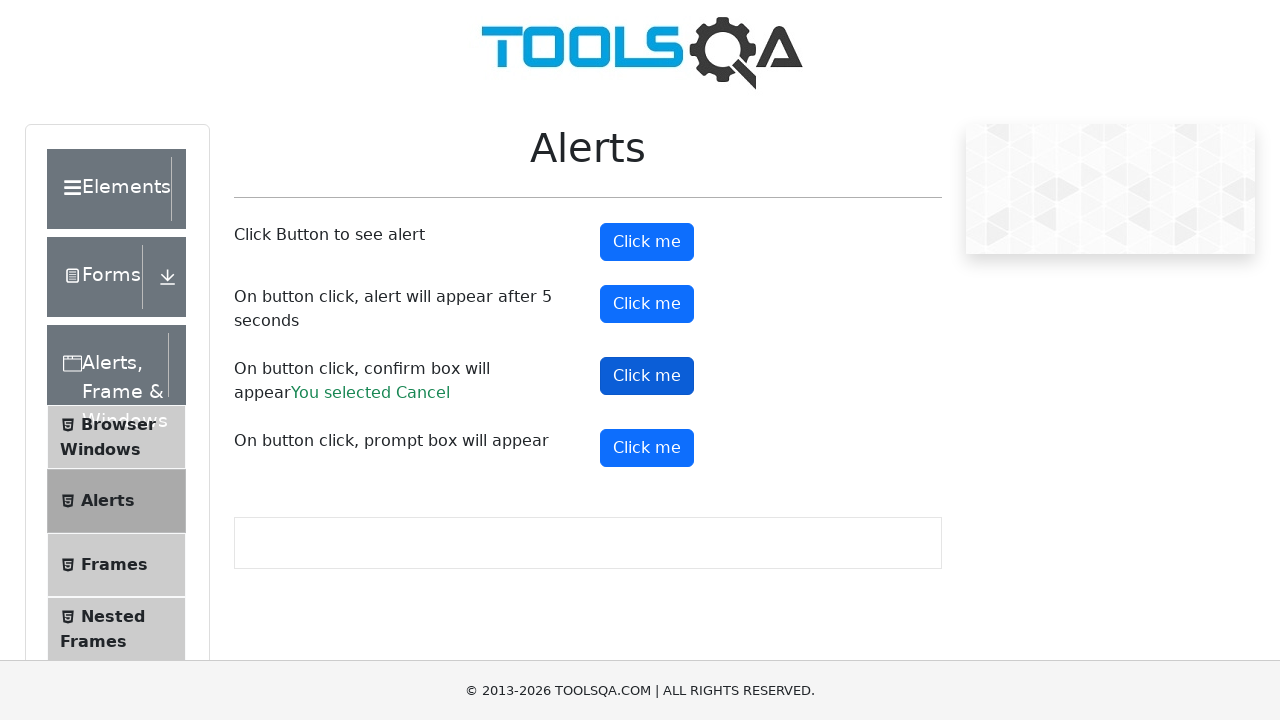